Tests dropdown selection by clicking the dropdown and selecting option3

Starting URL: https://www.rahulshettyacademy.com/AutomationPractice/

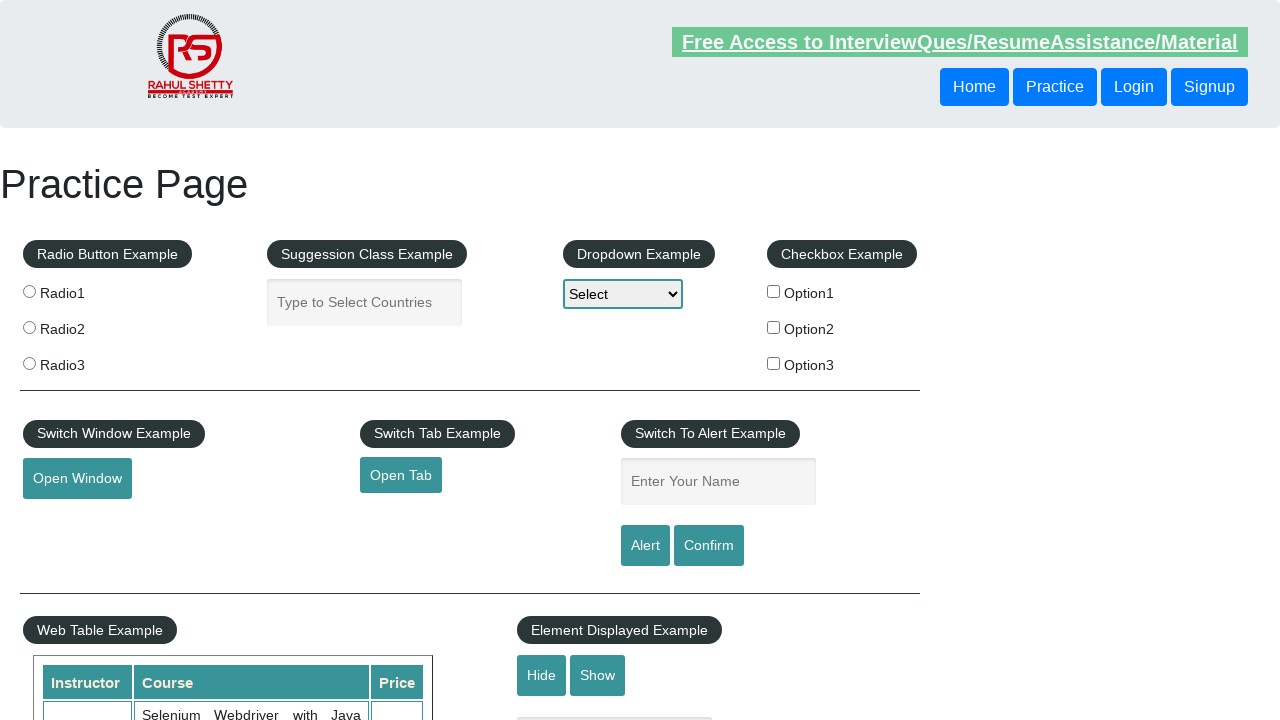

Clicked dropdown to open it at (623, 294) on #dropdown-class-example
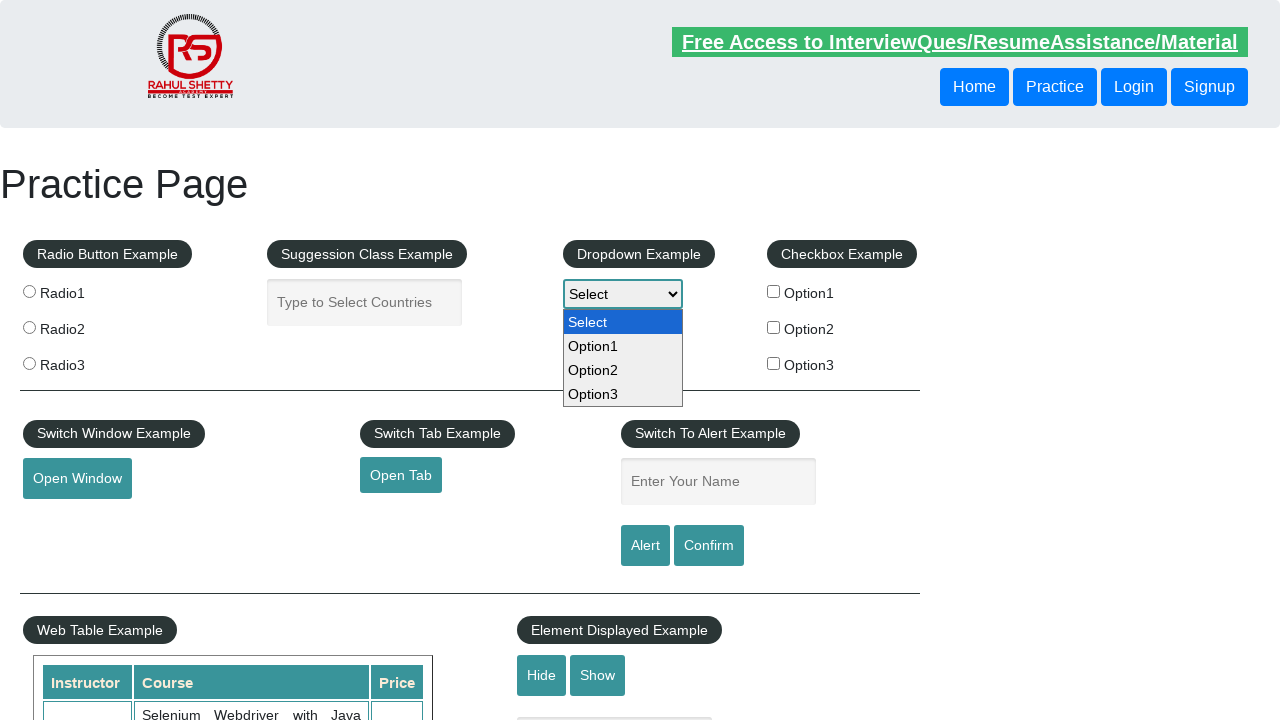

Selected option3 from dropdown on #dropdown-class-example
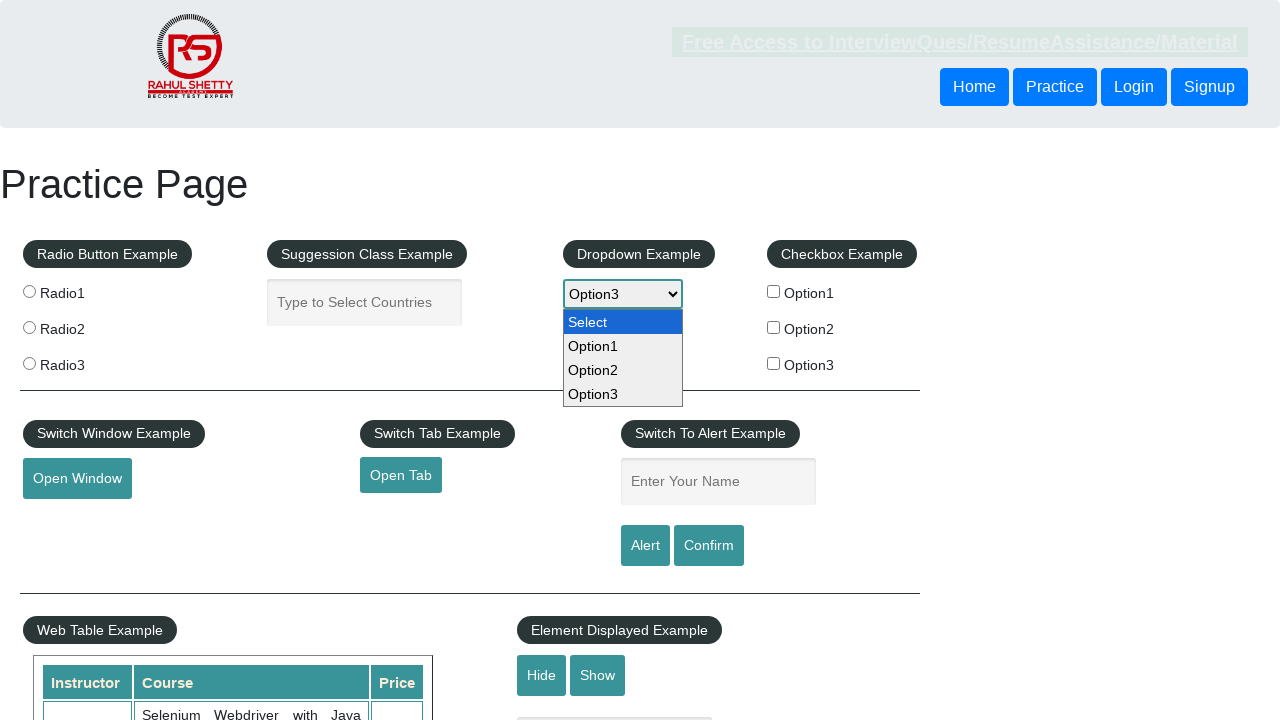

Verified option3 is selected in dropdown
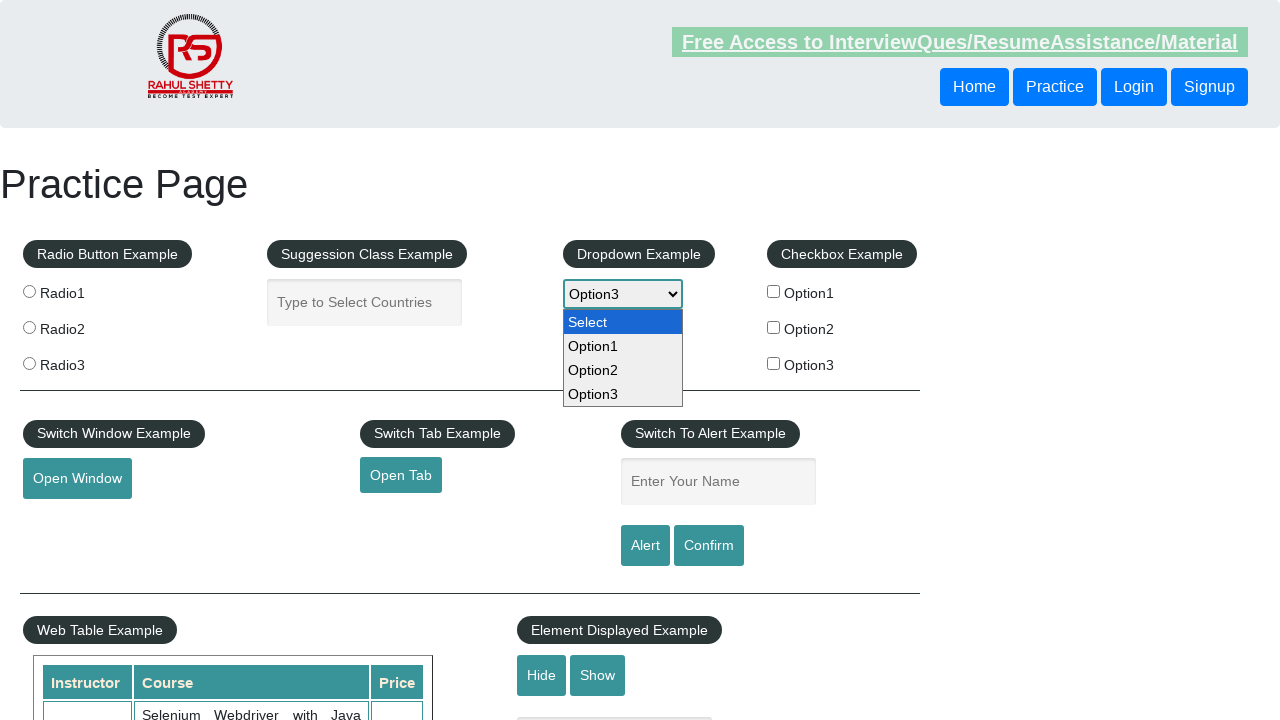

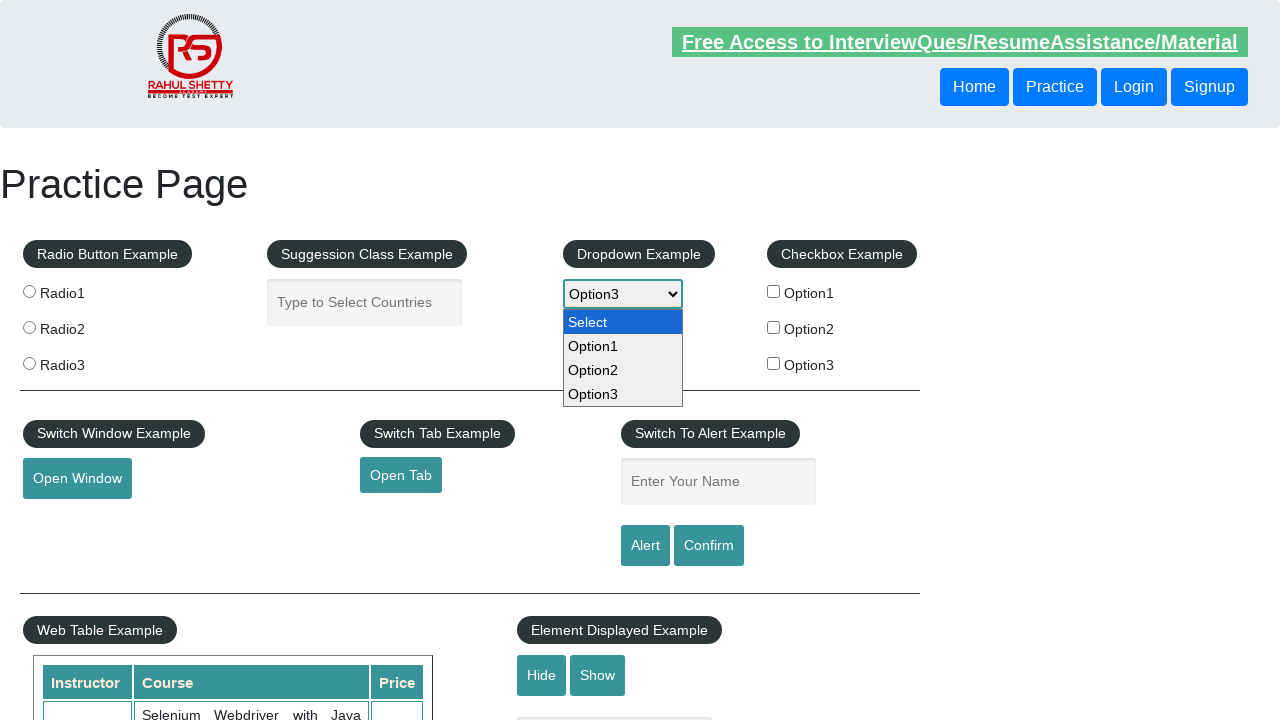